Tests JavaScript alert handling by clicking a button to trigger an alert, accepting the alert, and verifying the result message is displayed on the page.

Starting URL: http://the-internet.herokuapp.com/javascript_alerts

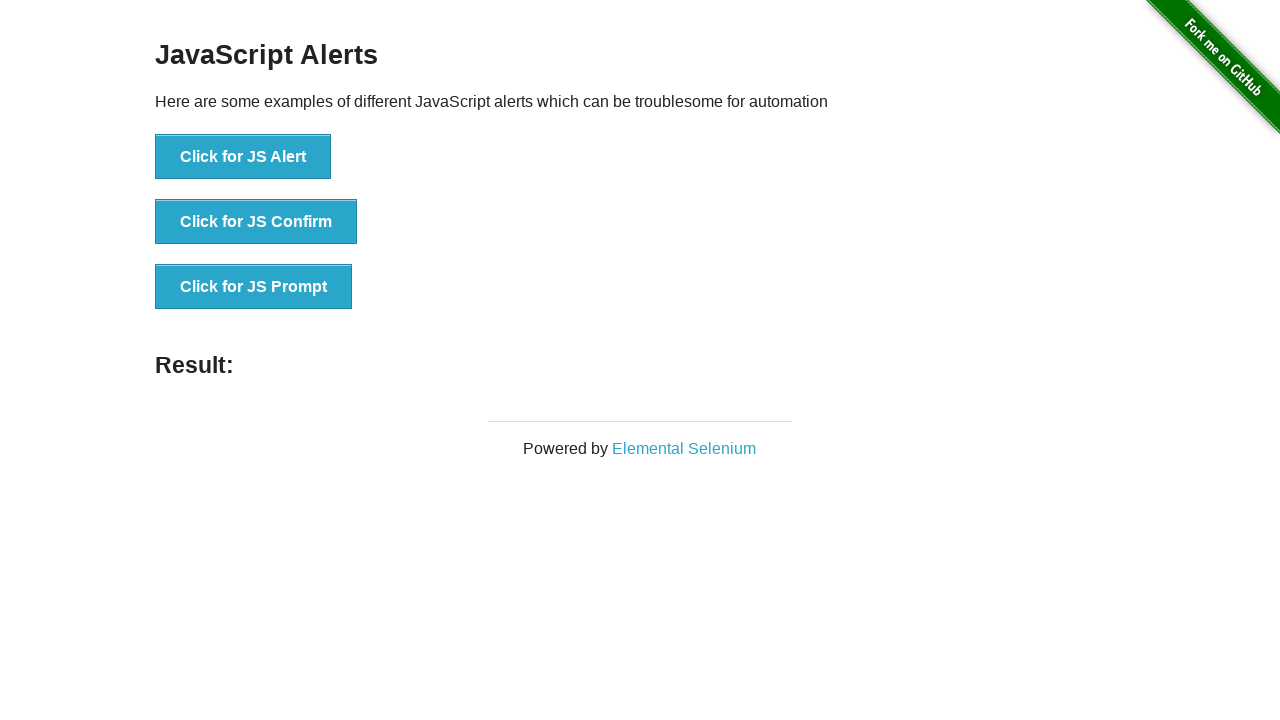

Clicked the first button to trigger JavaScript alert at (243, 157) on ul > li:nth-child(1) > button
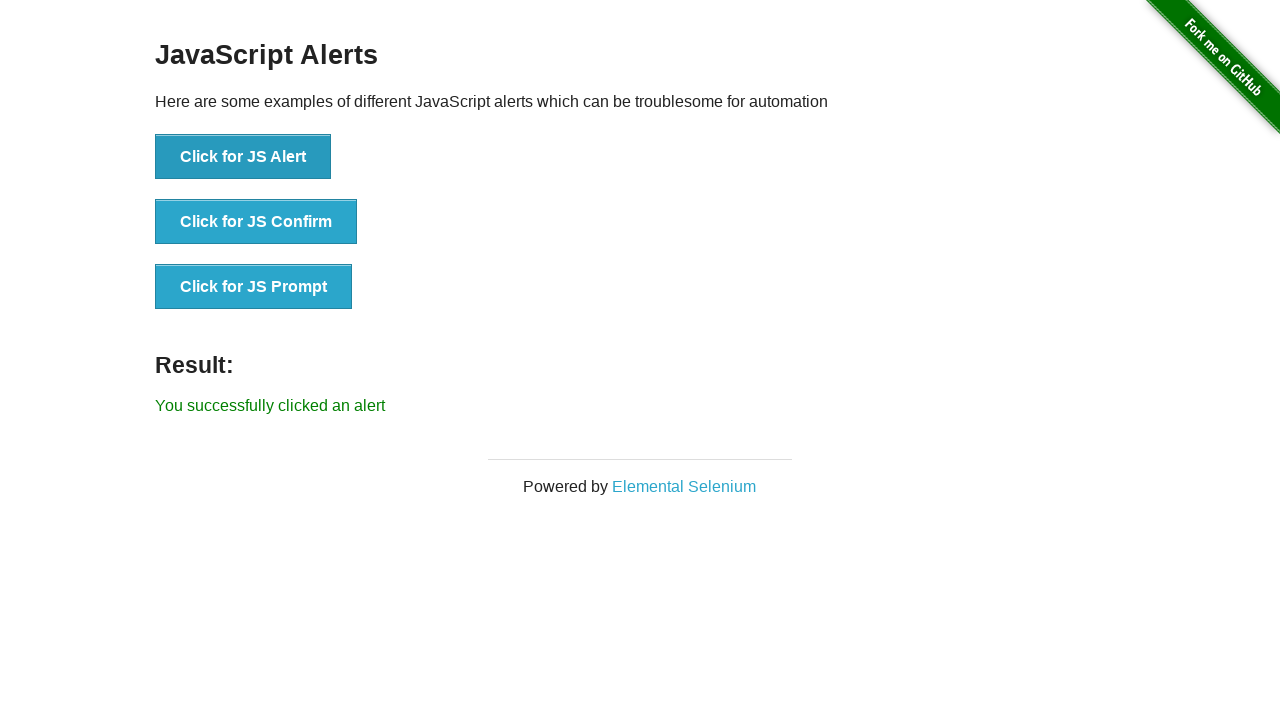

Set up dialog handler to accept alerts
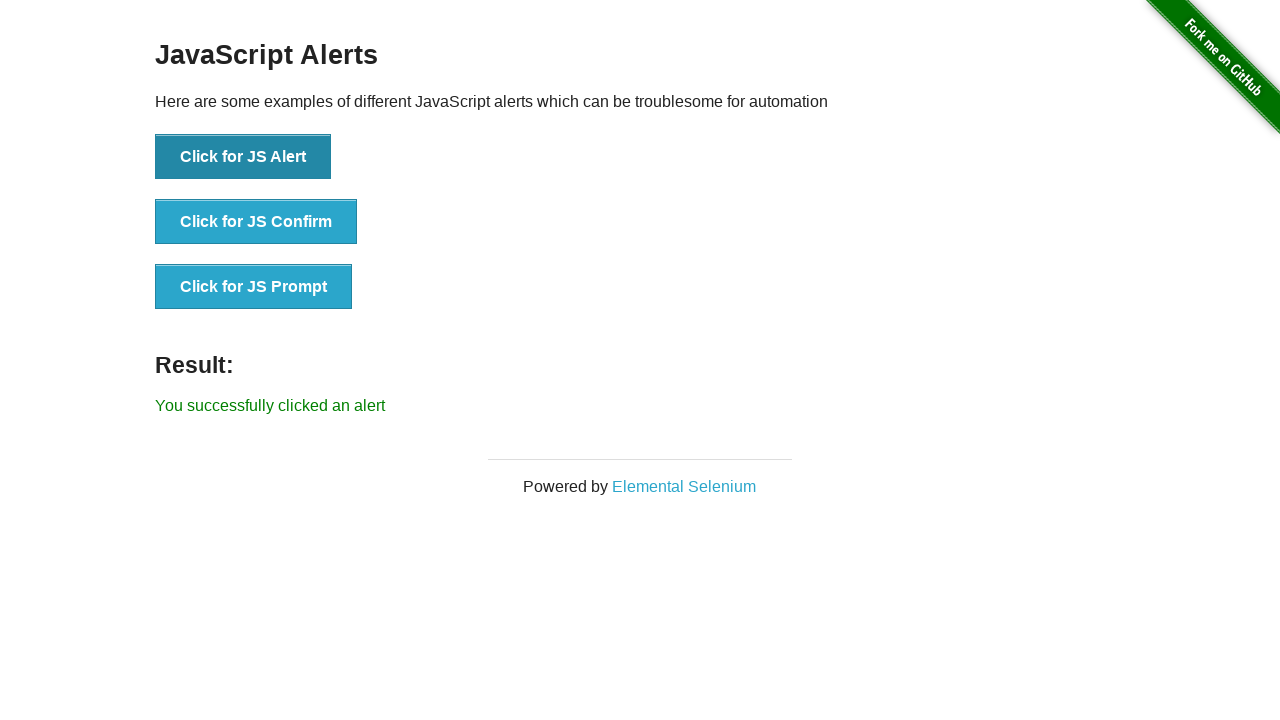

Clicked the first button again to trigger alert with handler in place at (243, 157) on ul > li:nth-child(1) > button
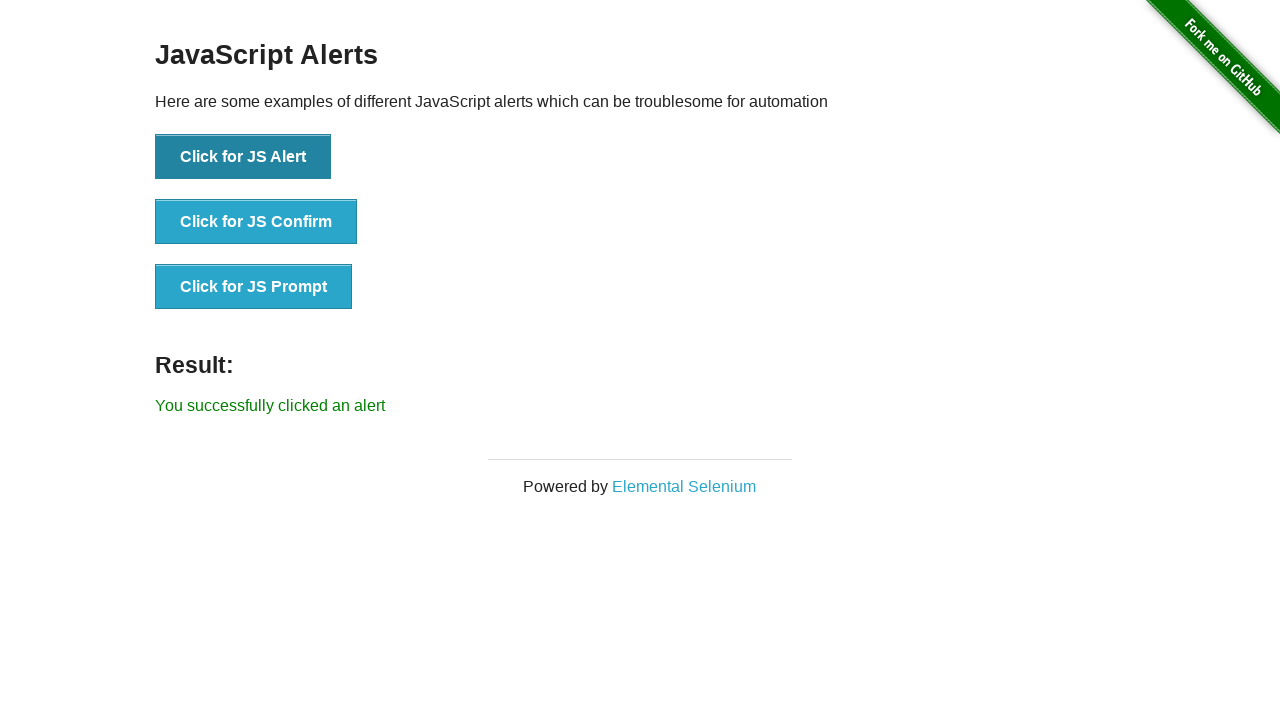

Result element loaded and is visible
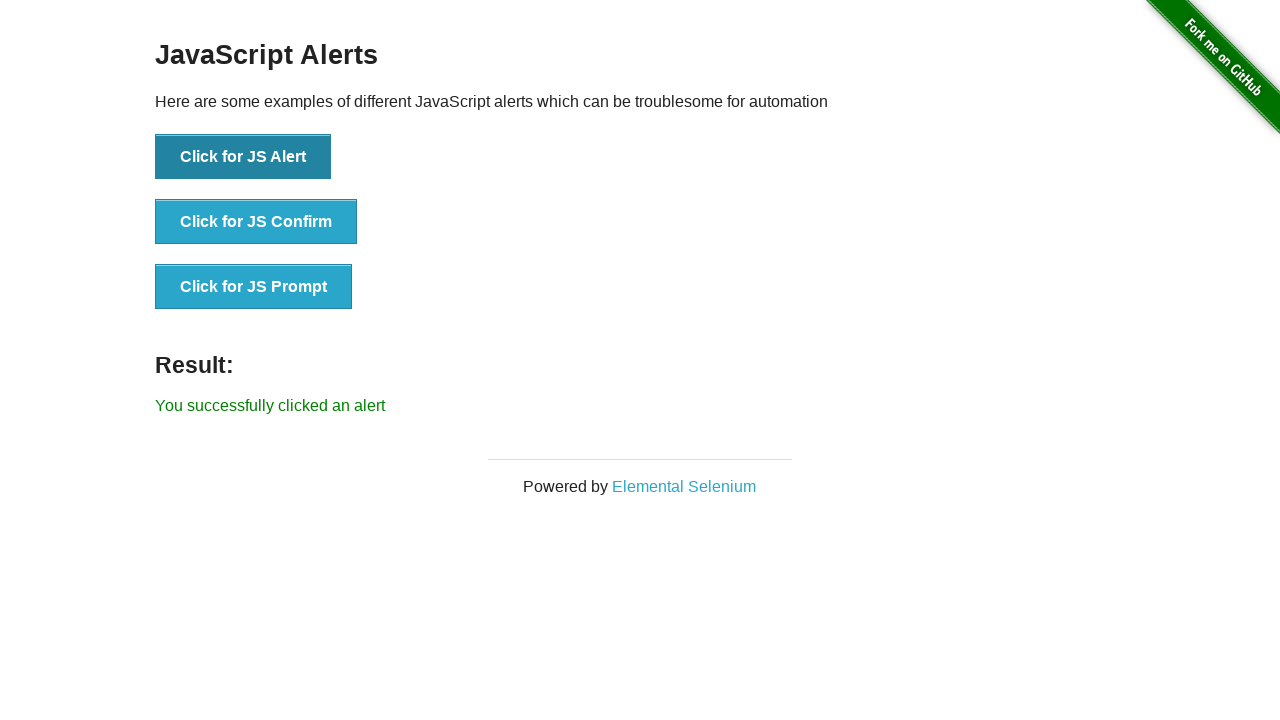

Retrieved result text: 'You successfully clicked an alert'
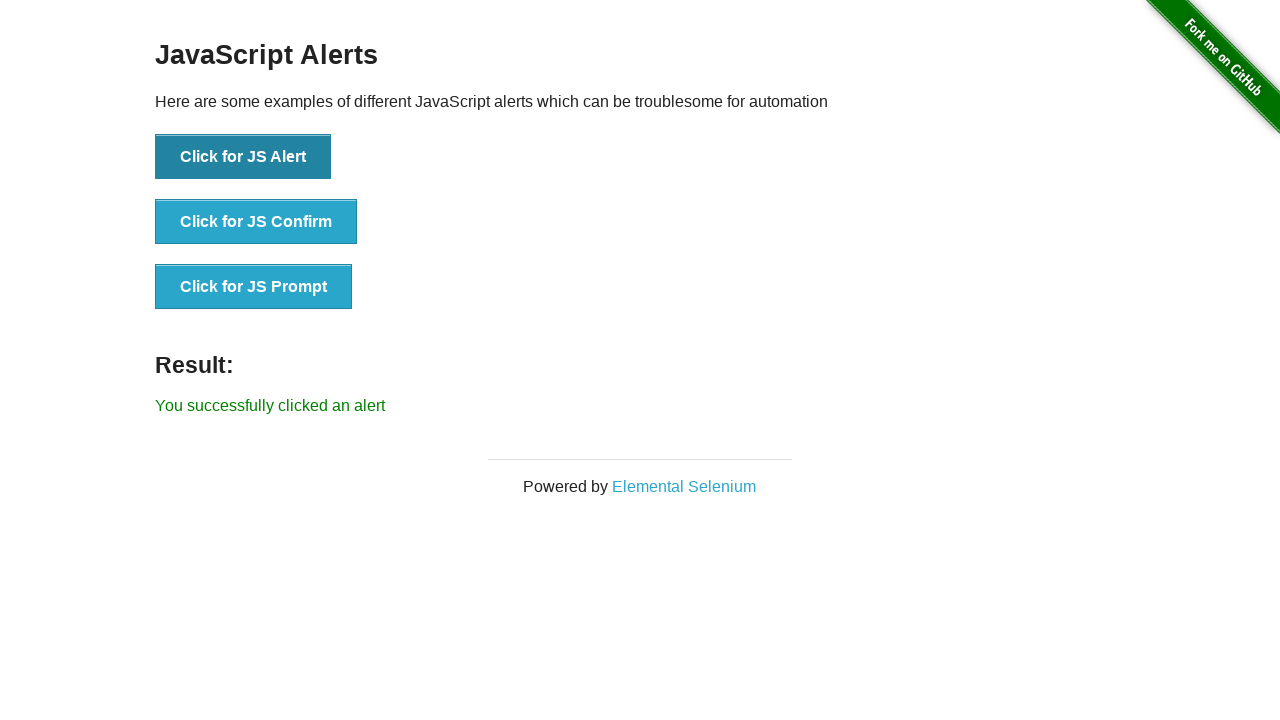

Verified result text matches expected message 'You successfully clicked an alert'
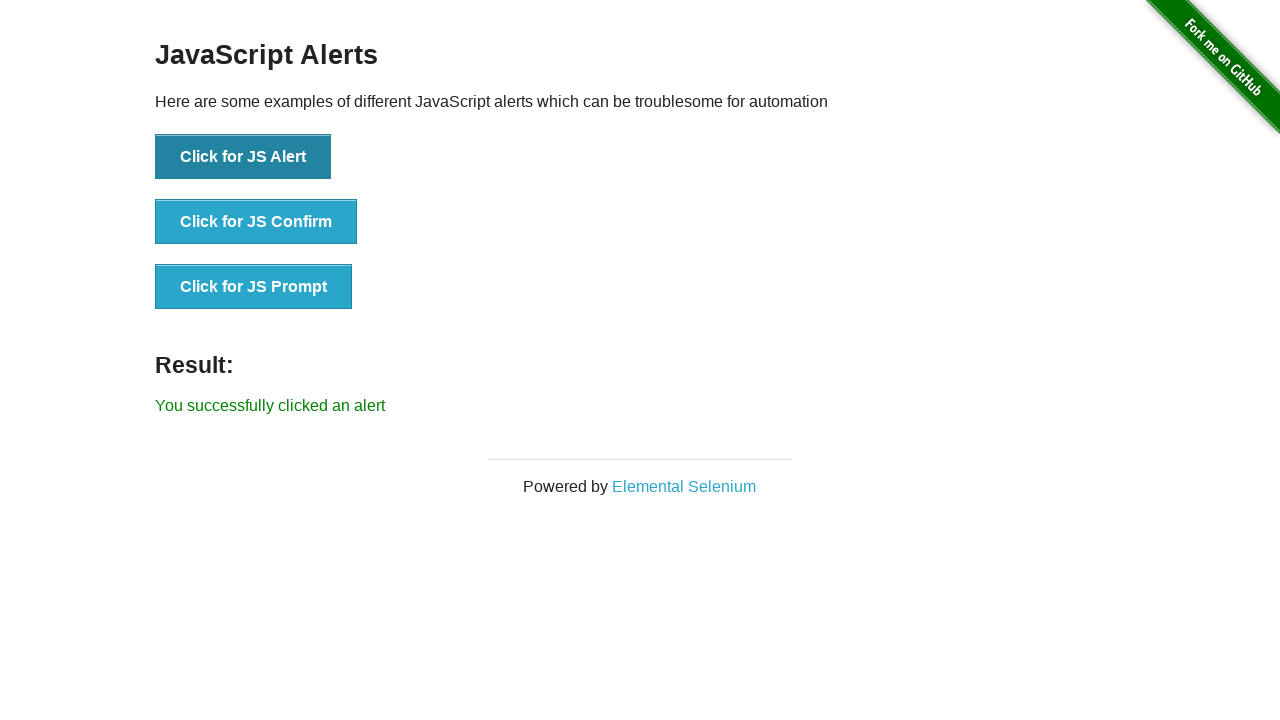

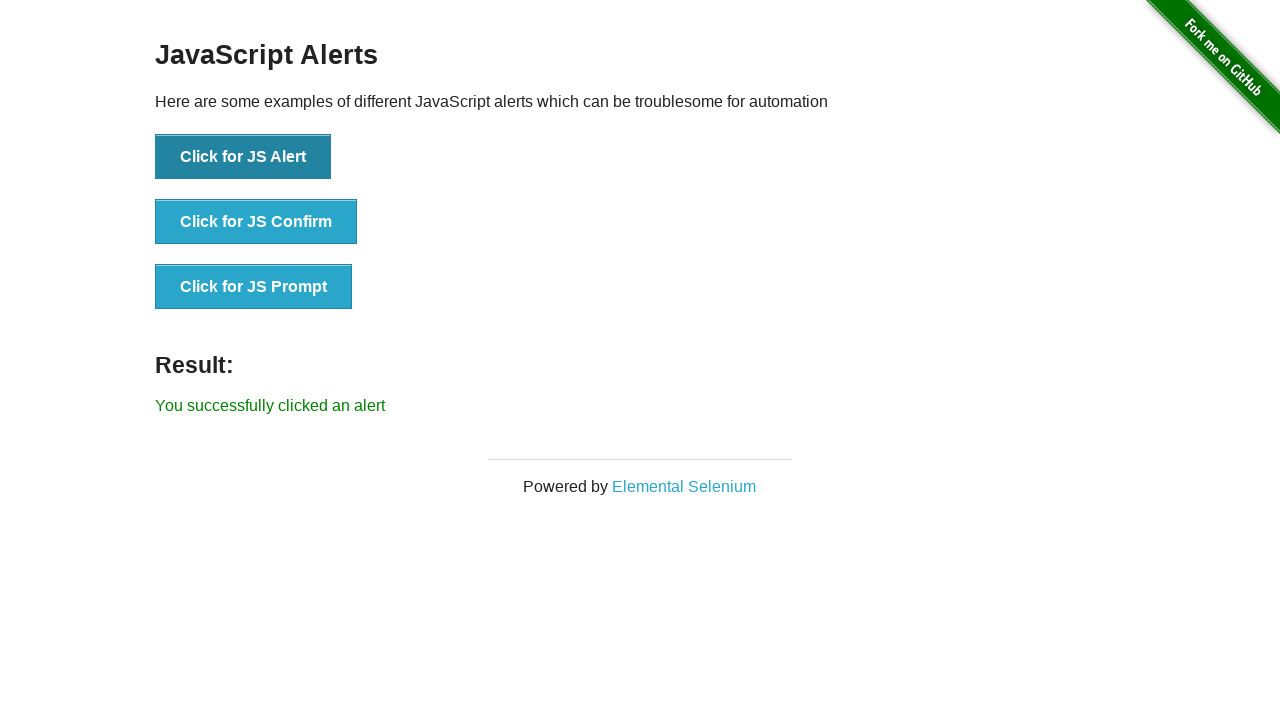